Tests privacy policy link functionality by clicking the Privacy Policy link and verifying navigation to the privacy policy page

Starting URL: https://dronjo.wopee.io/

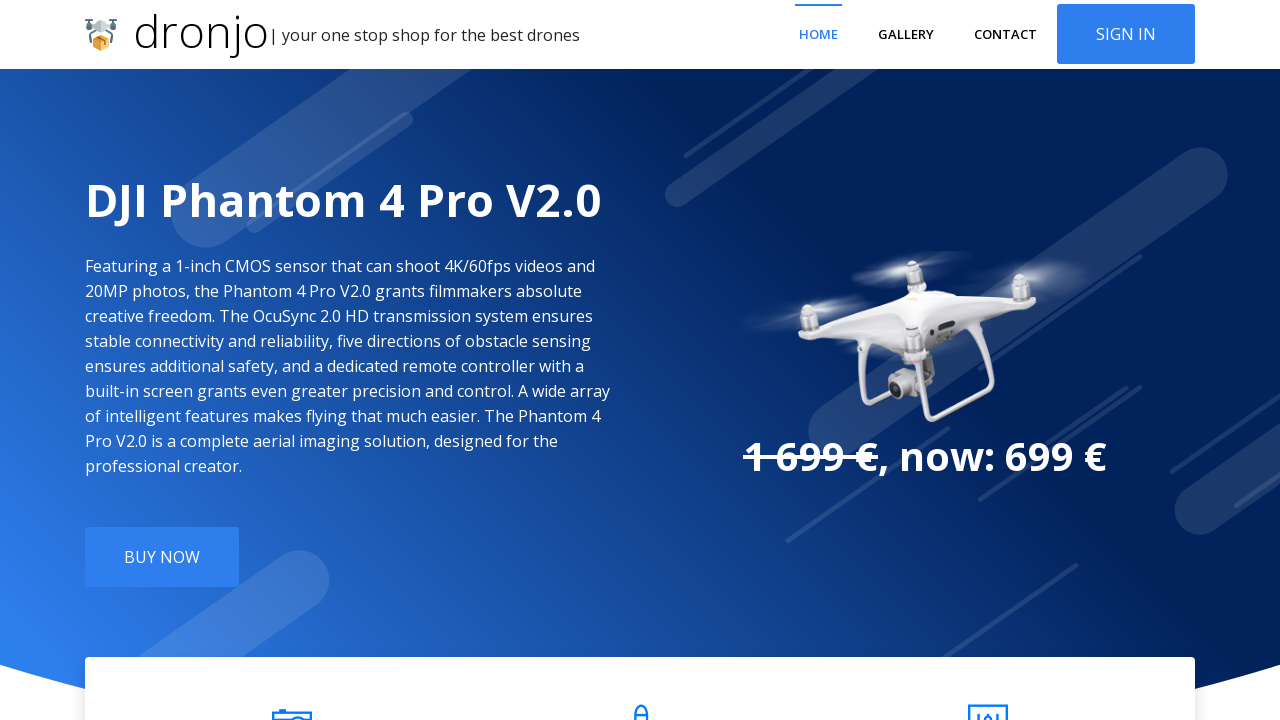

Clicked Privacy Policy link at (509, 599) on a:has-text("Privacy Policy")
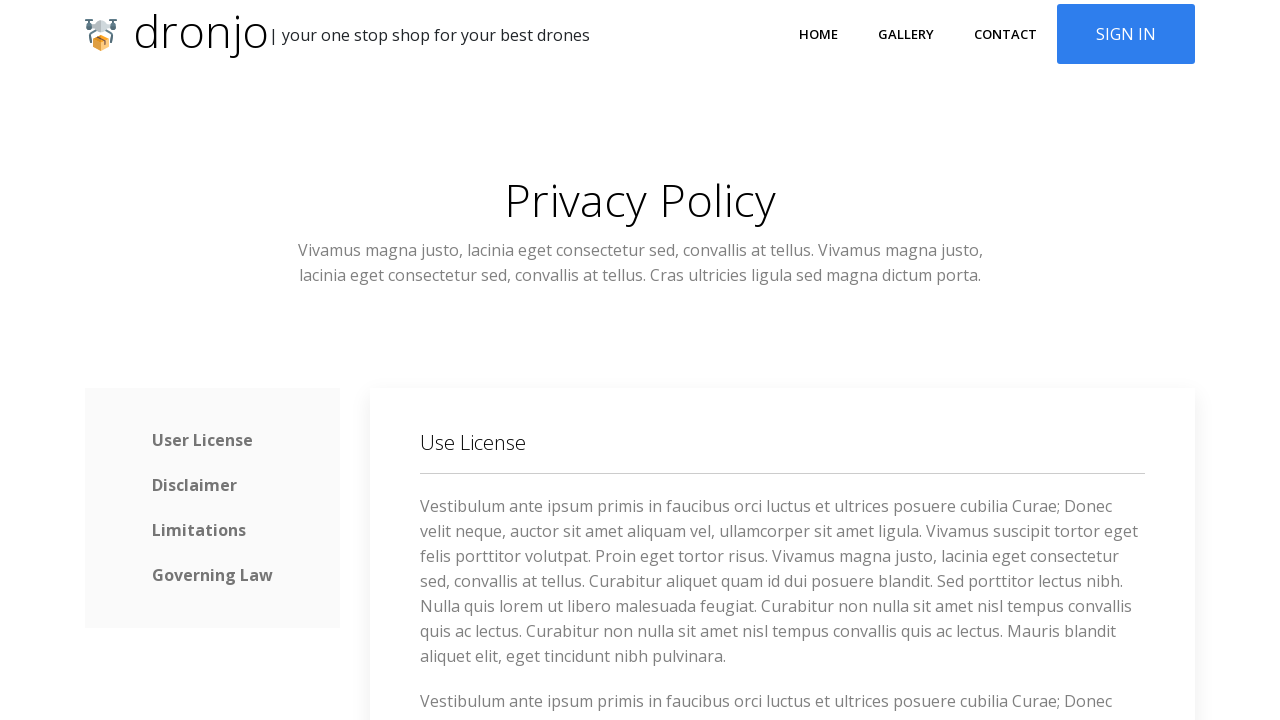

Verified navigation to Privacy Policy page
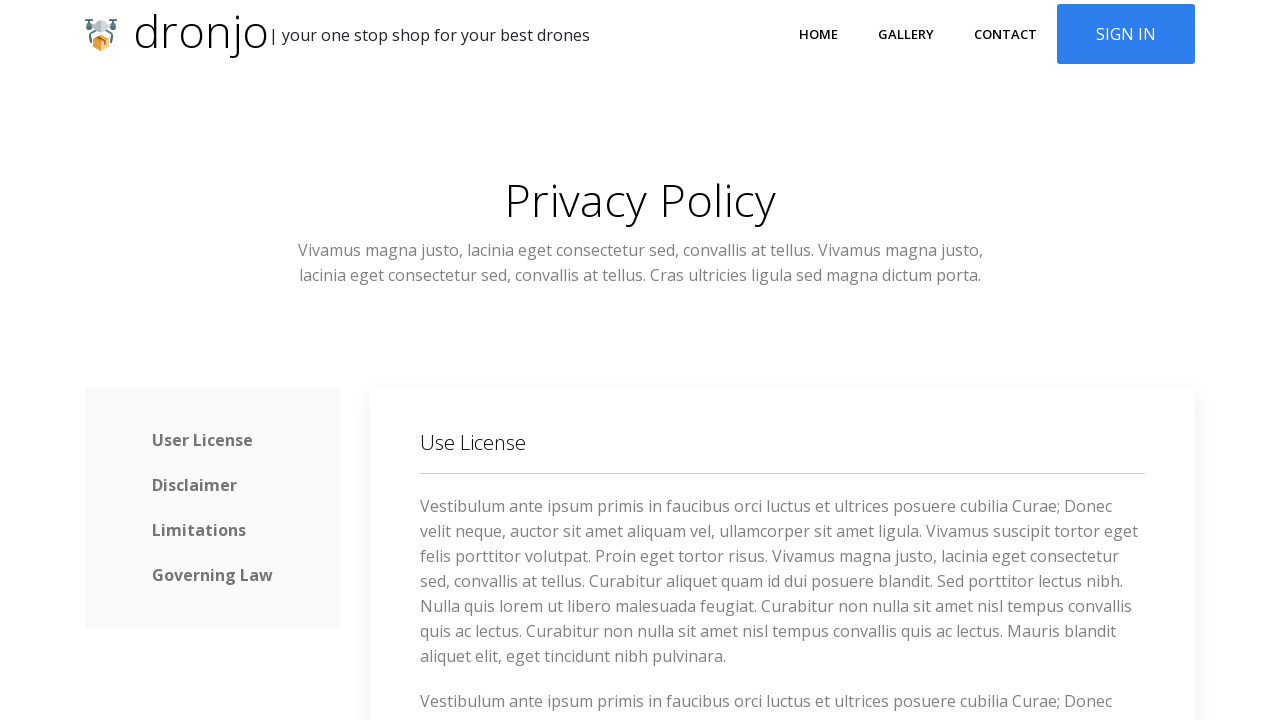

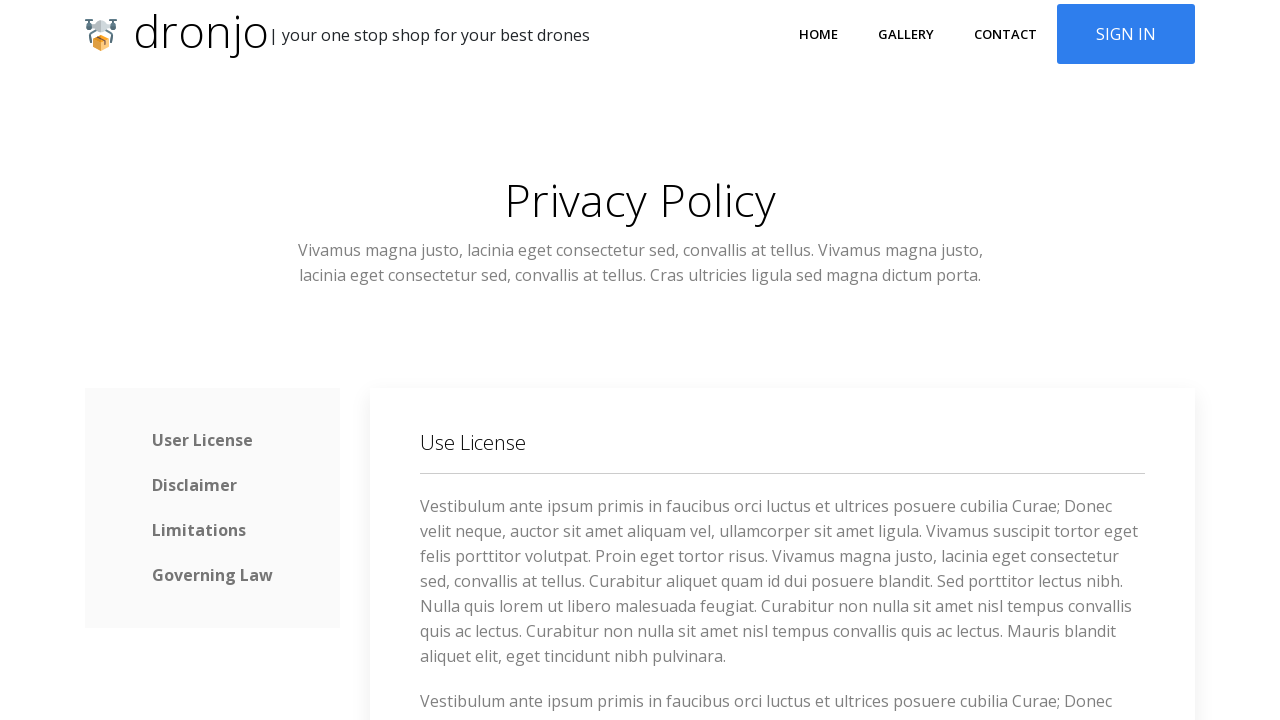